Tests JavaScript prompt functionality in an iframe by clicking a button, entering text in the alert prompt, and verifying the result

Starting URL: https://www.w3schools.com/js/tryit.asp?filename=tryjs_prompt

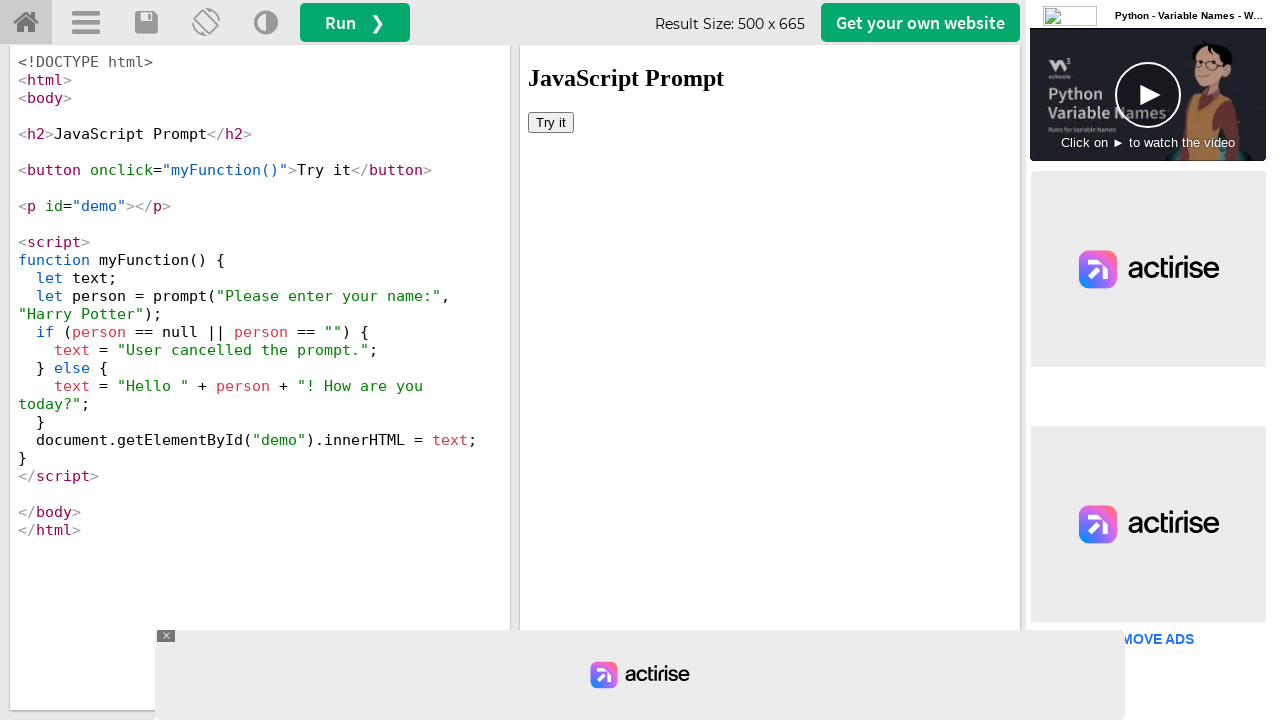

Switched to iframeResult containing the interactive demo
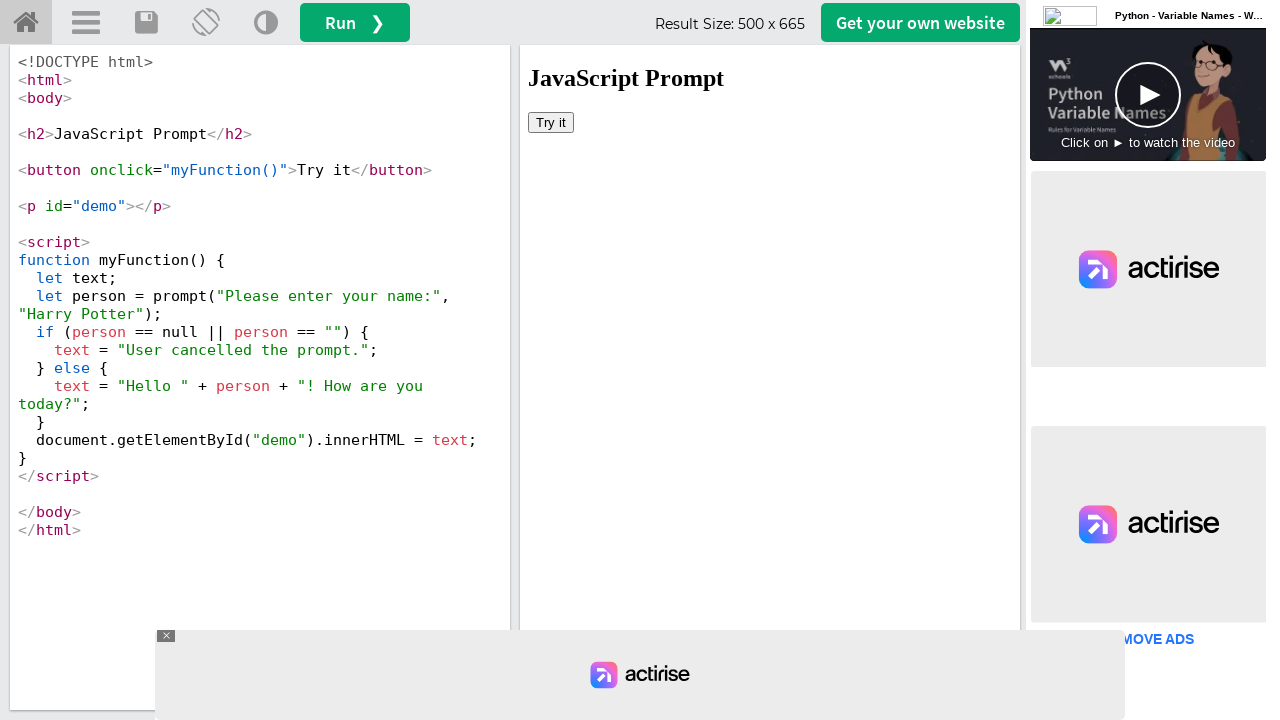

Clicked the 'Try it' button to trigger the prompt at (551, 122) on button:text('Try it')
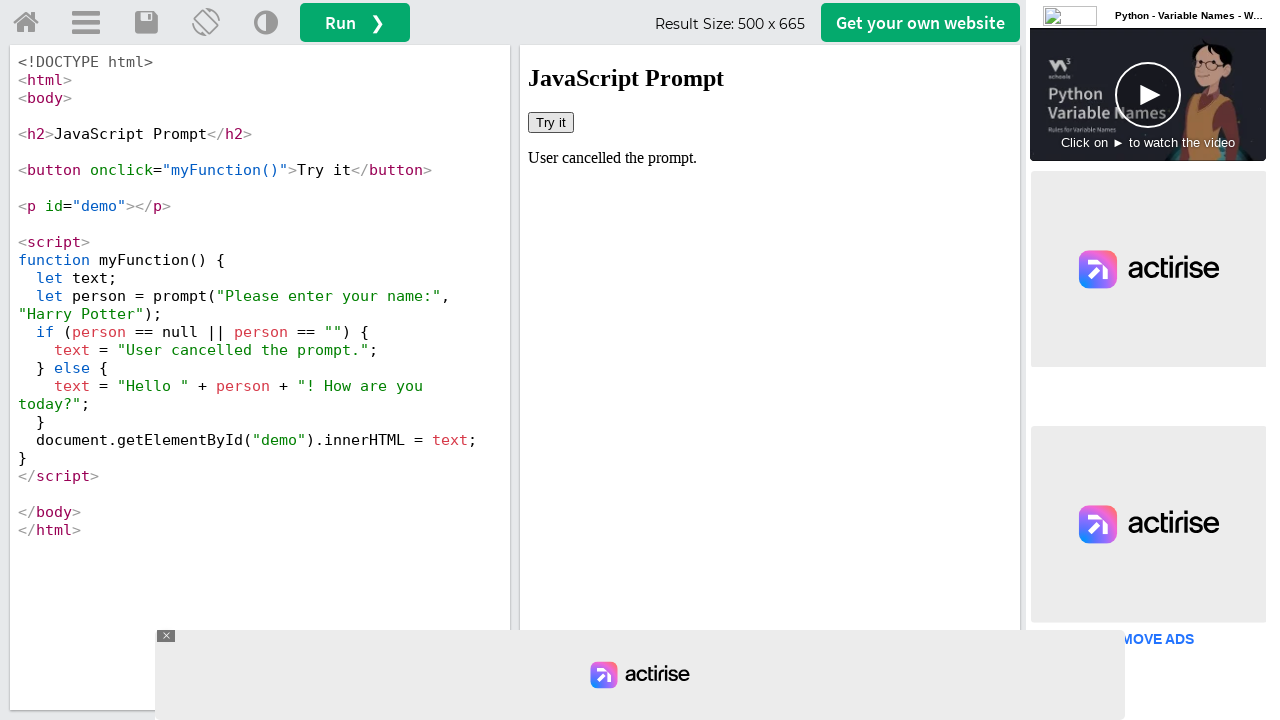

Set up dialog handler to accept prompt with 'Surya'
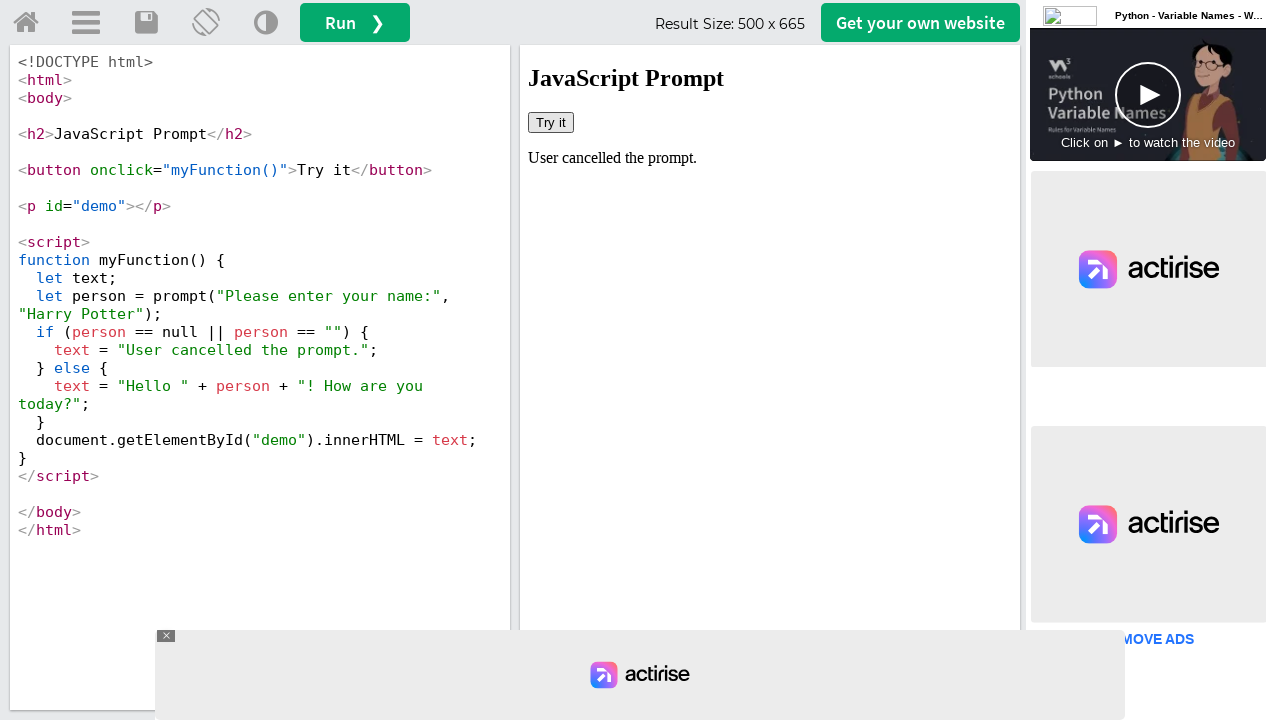

Clicked 'Try it' button again to trigger the dialog with handler active at (551, 122) on button:text('Try it')
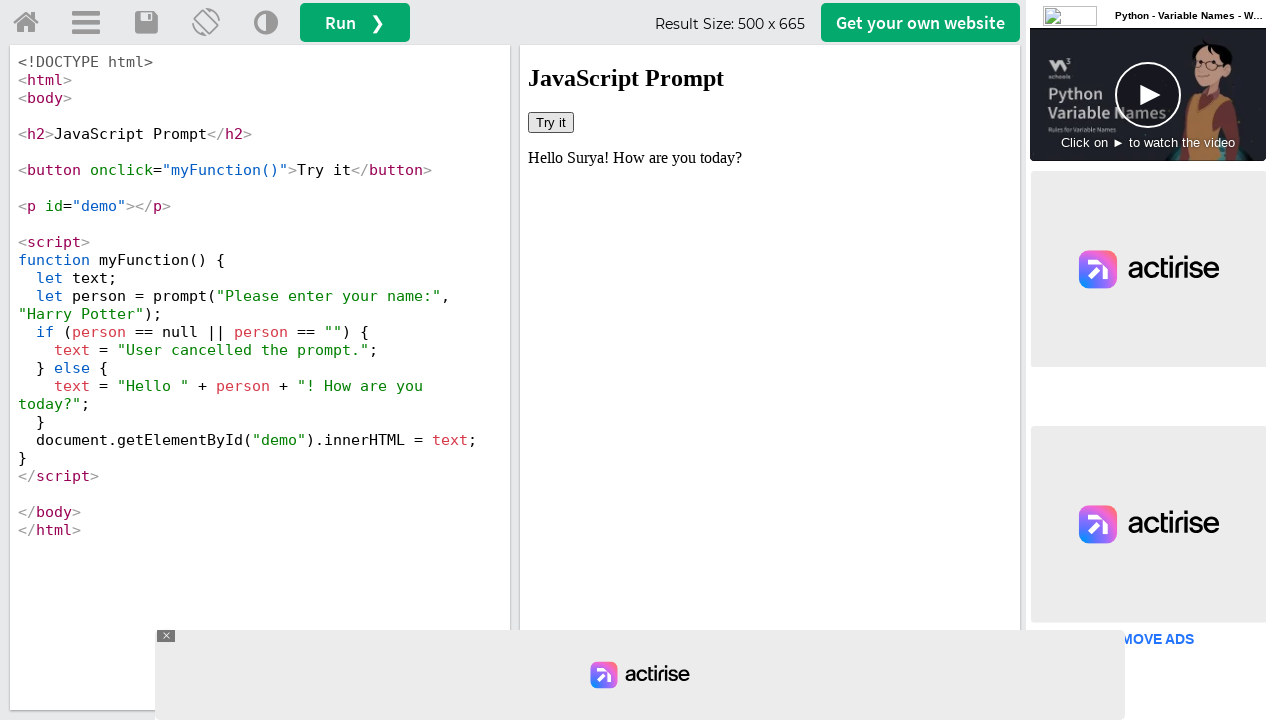

Verified that the result text appeared in the #demo element
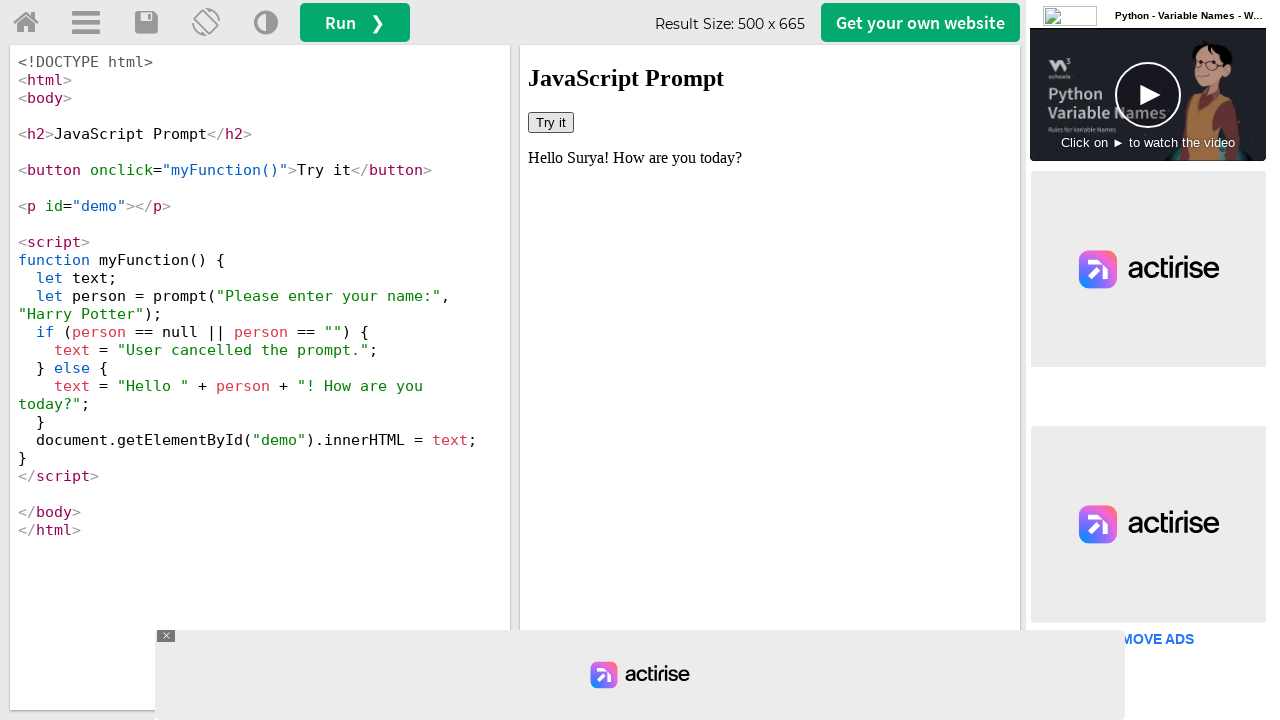

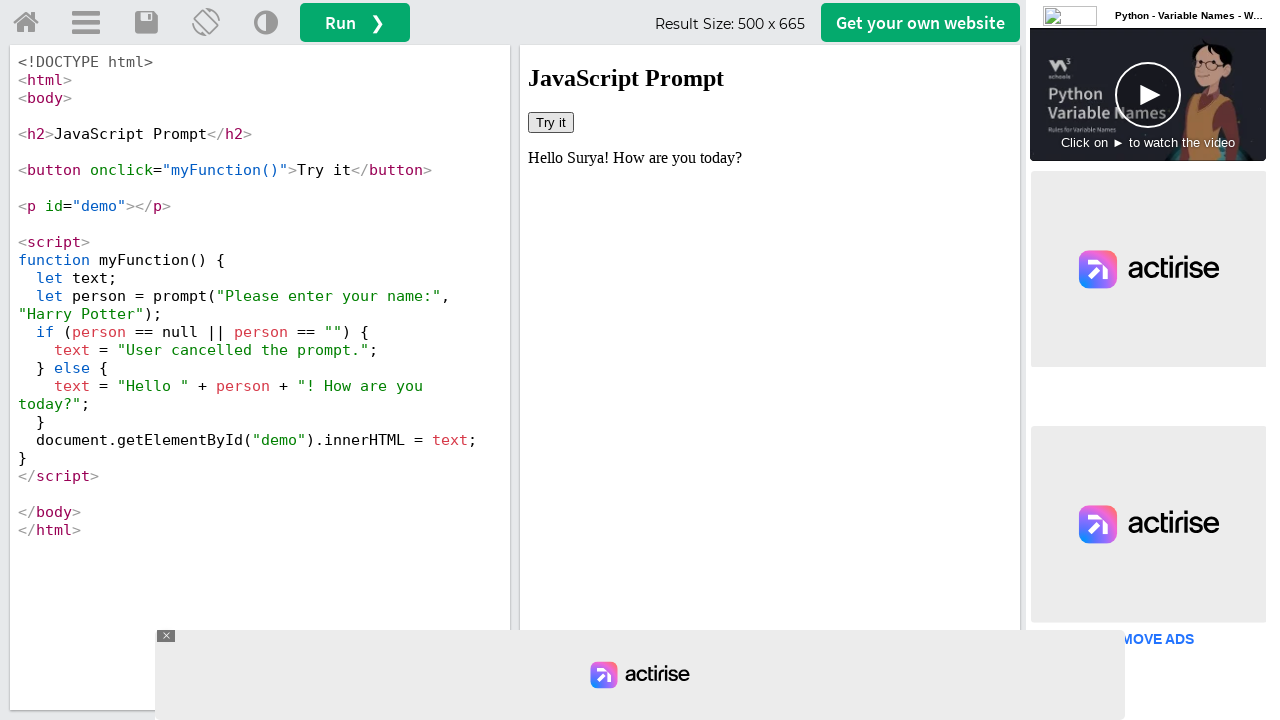